Tests iframe handling by locating an iframe on the page and filling in name and email fields within it, then verifying the entered content is displayed

Starting URL: https://letcode.in/frame

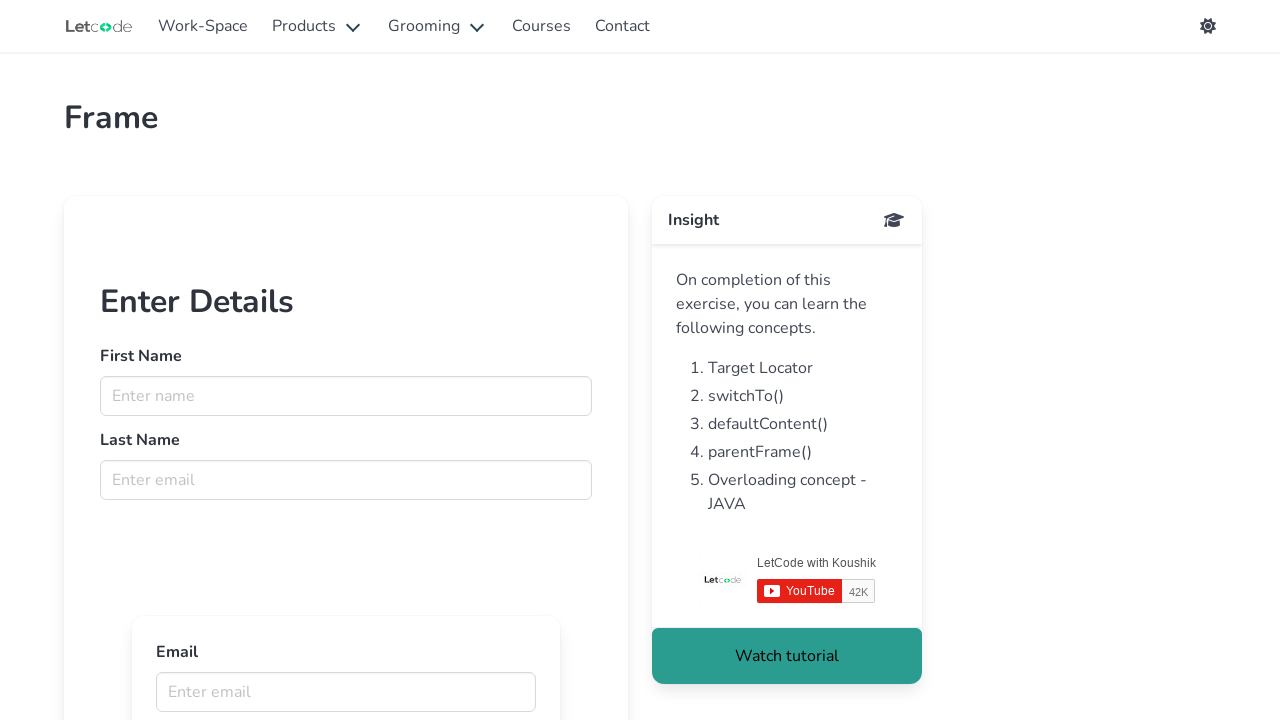

Located first iframe with id 'firstFr'
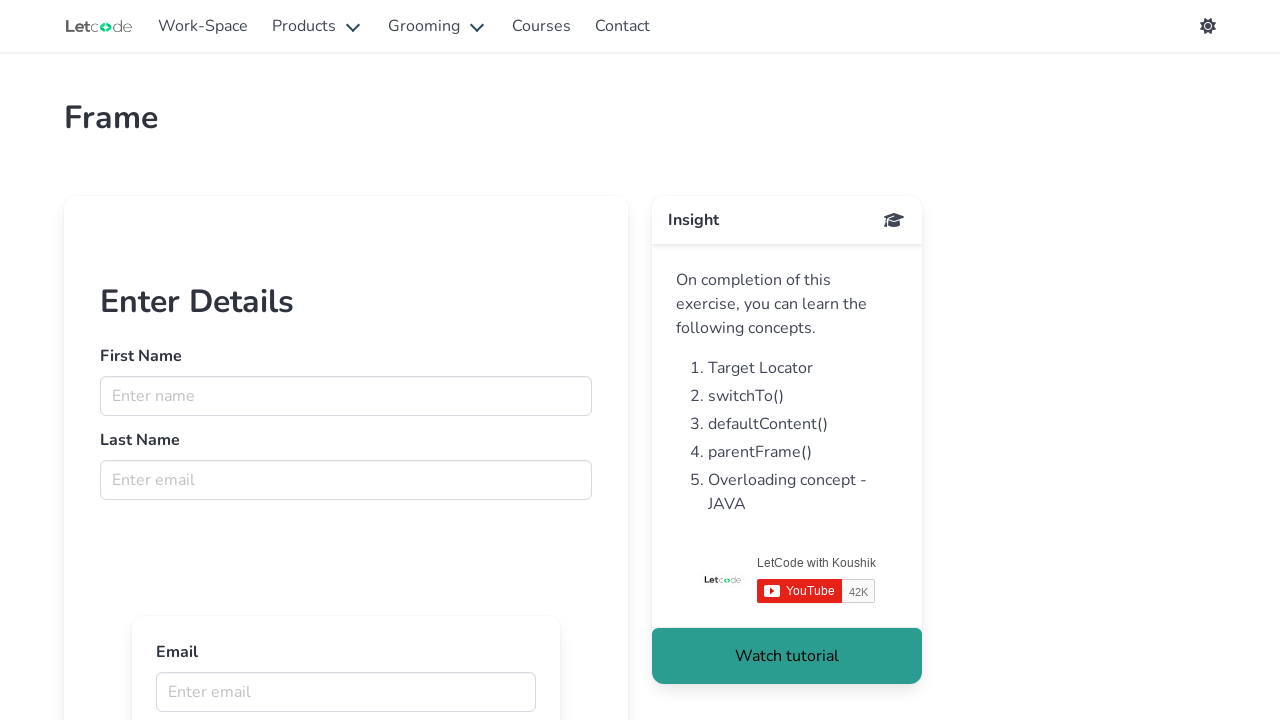

Filled name field in iframe with 'Piyush' on xpath=//iframe[@id='firstFr'] >> internal:control=enter-frame >> xpath=//input[@
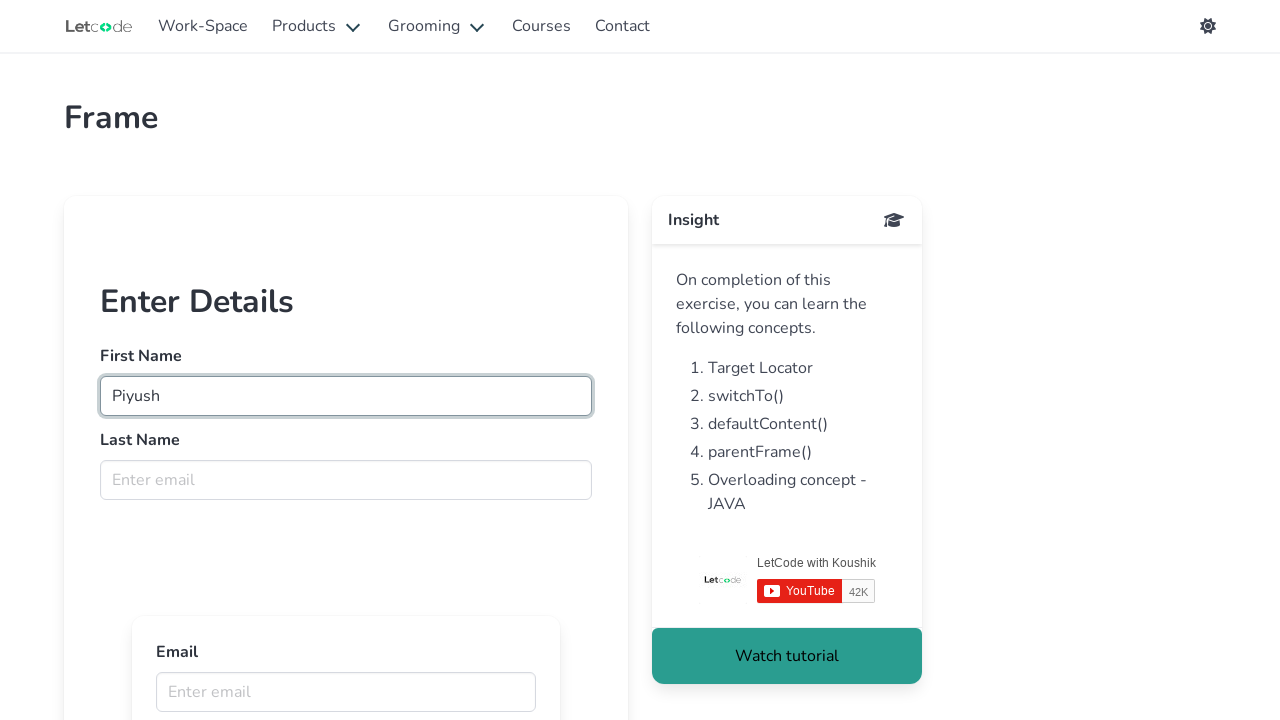

Filled email field in iframe with 'Dhawas' on xpath=//iframe[@id='firstFr'] >> internal:control=enter-frame >> xpath=//input[@
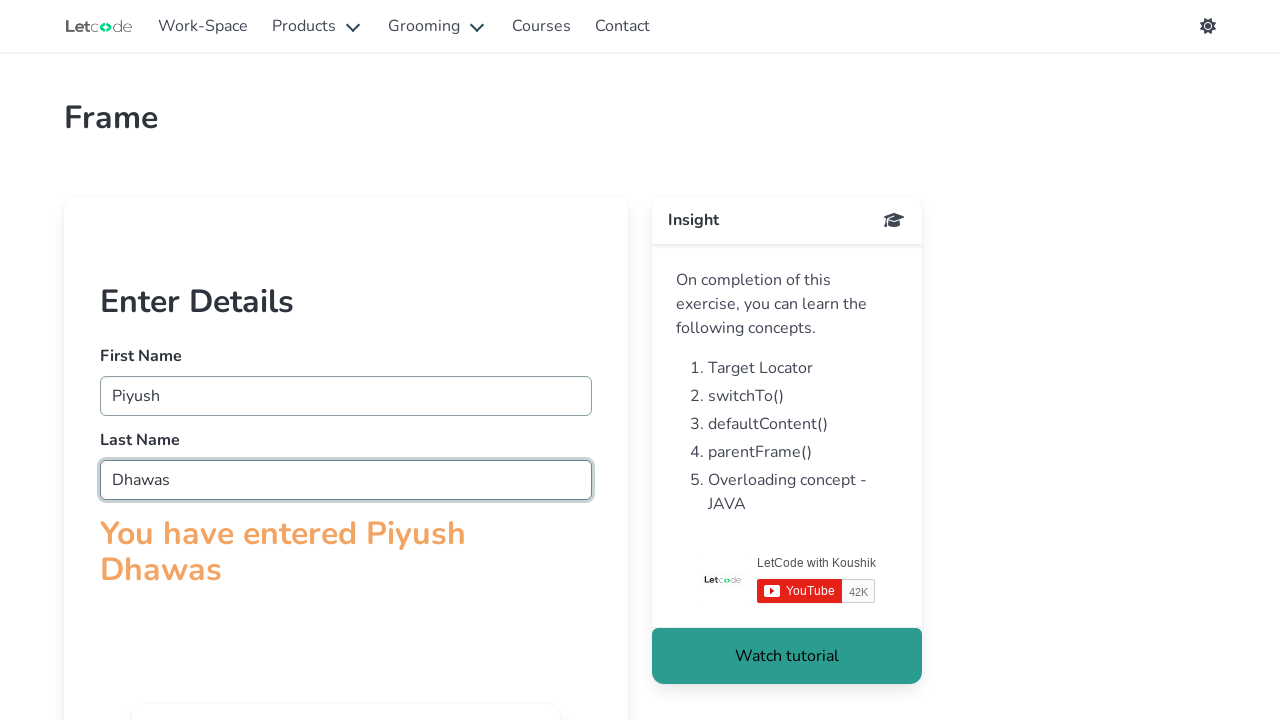

Retrieved title text from iframe to verify entered content
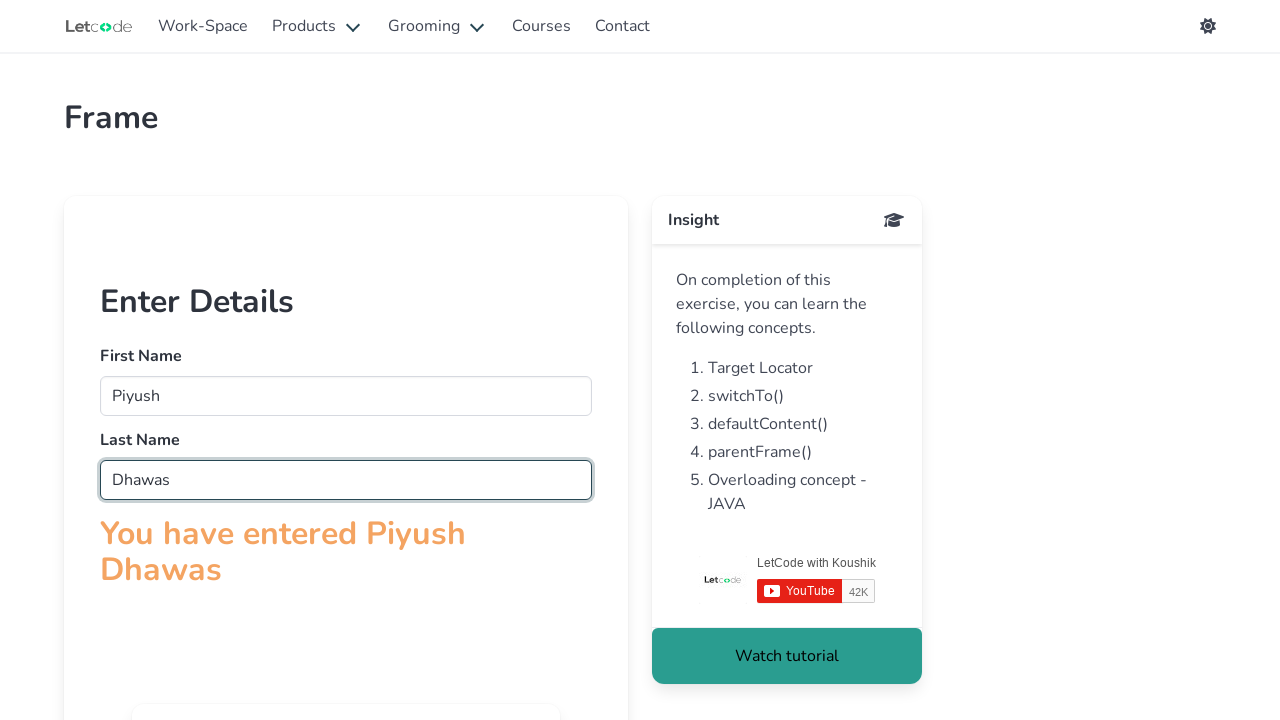

Verified that entered content is displayed correctly with assertion passing
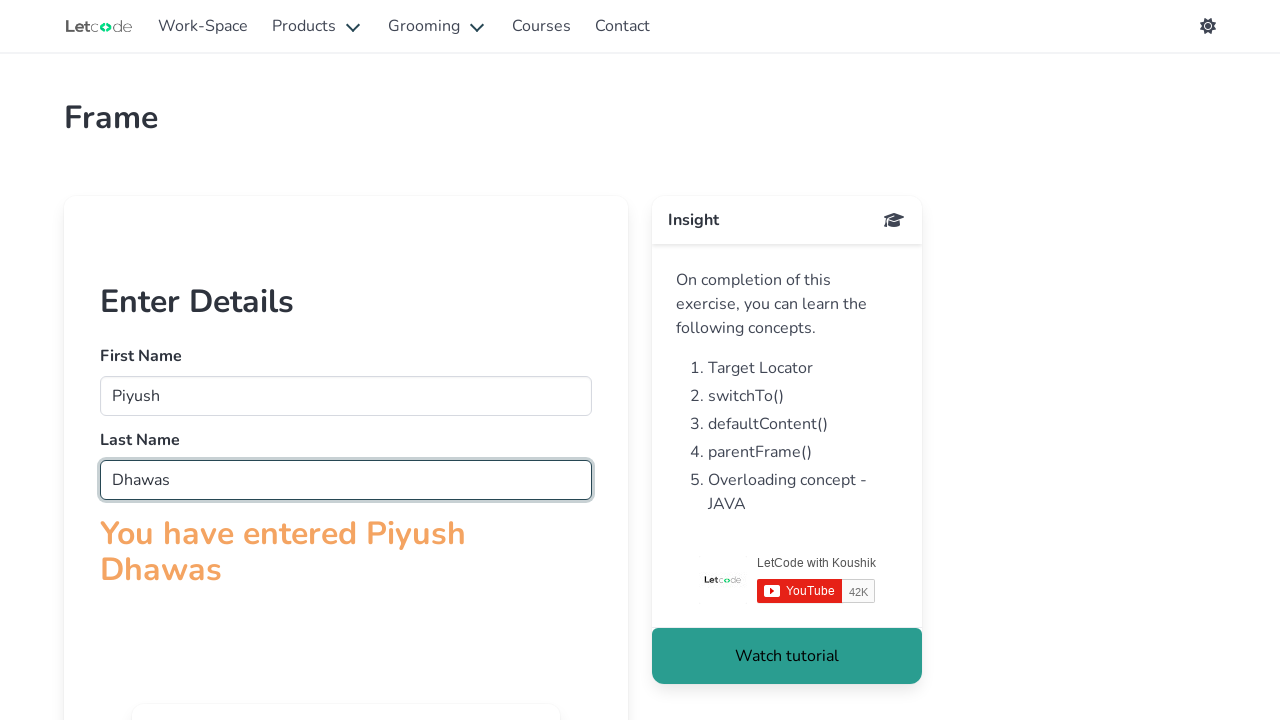

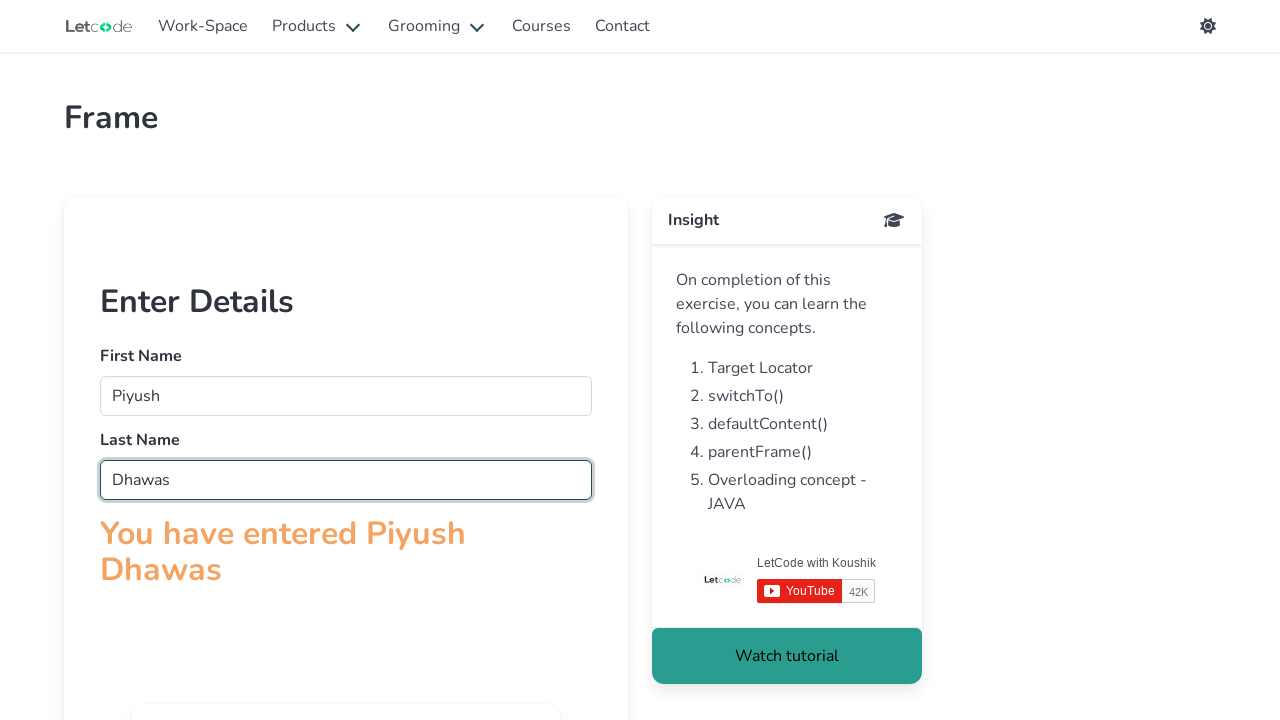